Tests pagination functionality on Aizu Online Judge user profile page by waiting for the list to load and clicking the next page button

Starting URL: http://judge.u-aizu.ac.jp/onlinejudge/user.jsp?id=tozangezan#2

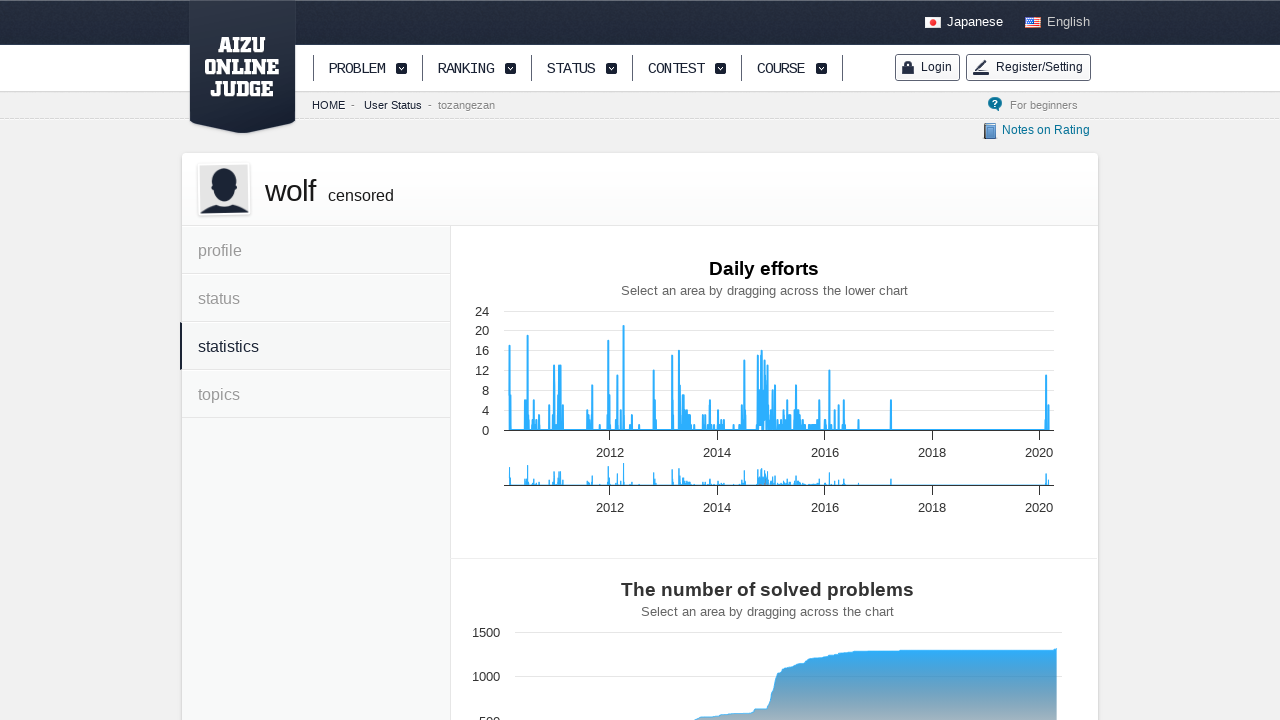

Waited for the pagination list element to load
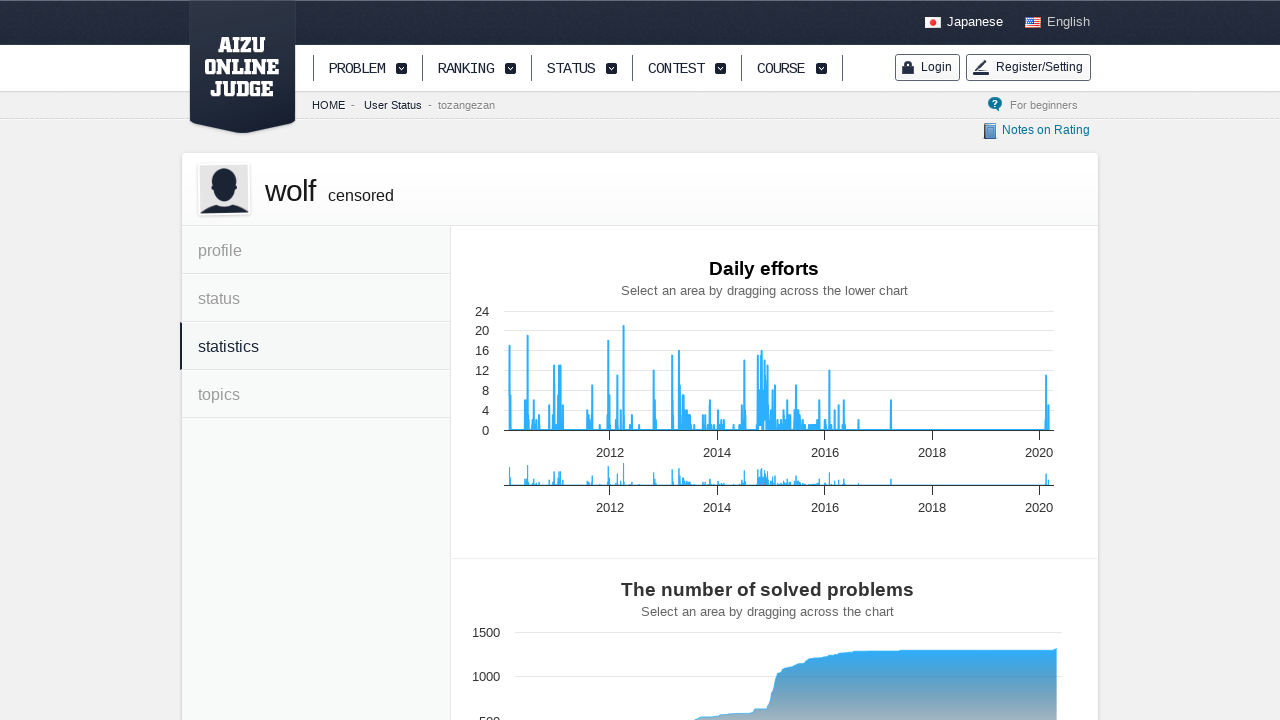

Clicked the next page button to navigate to the next page of results at (774, 360) on #next_pager
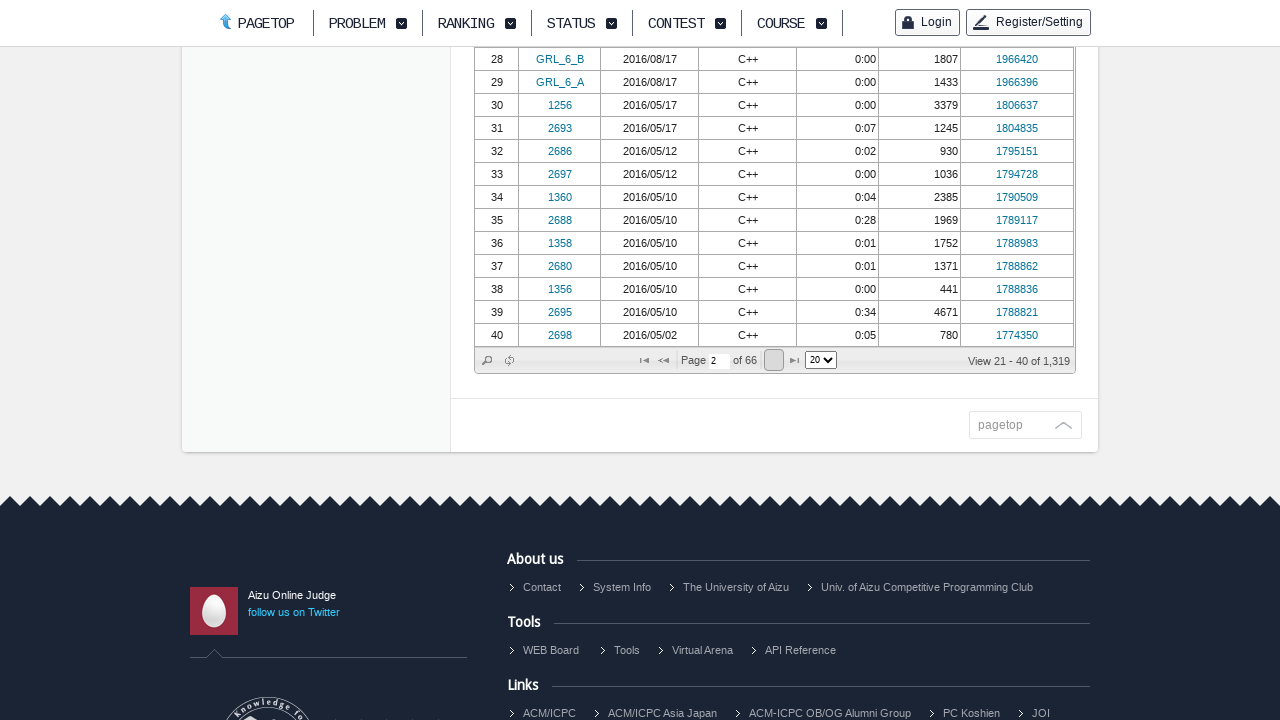

Waited for the pagination list to update after navigating to the next page
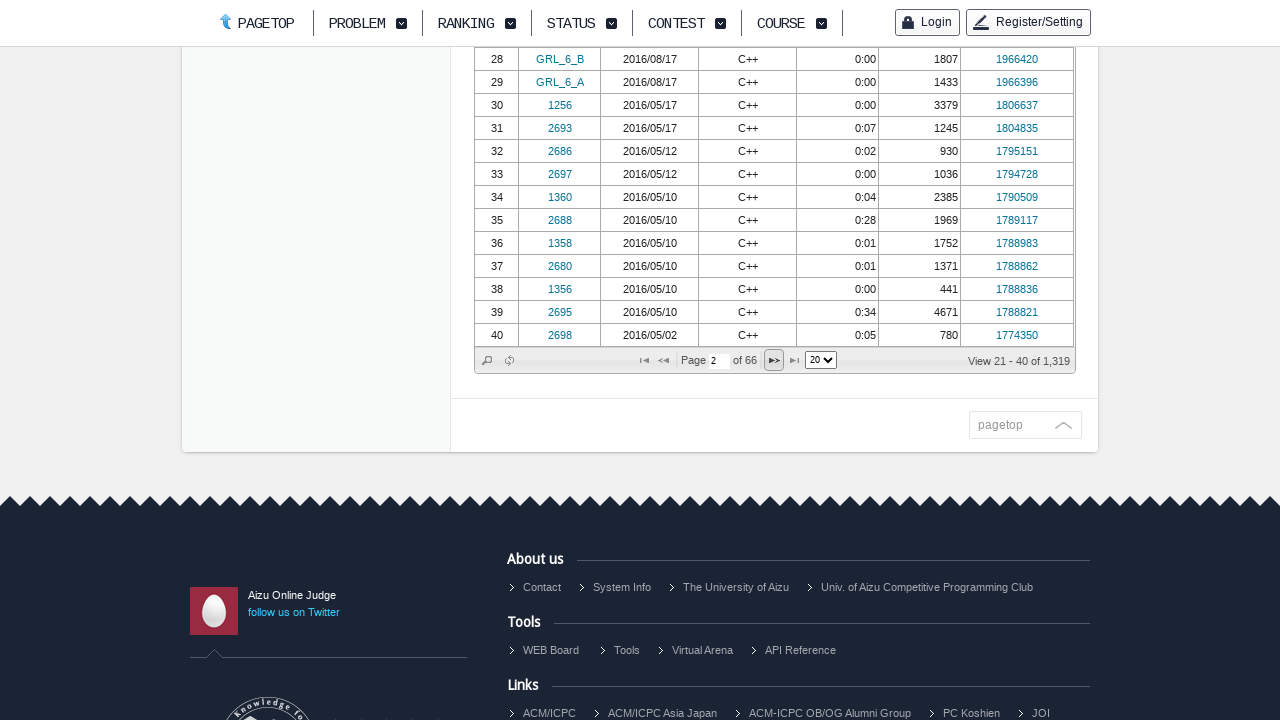

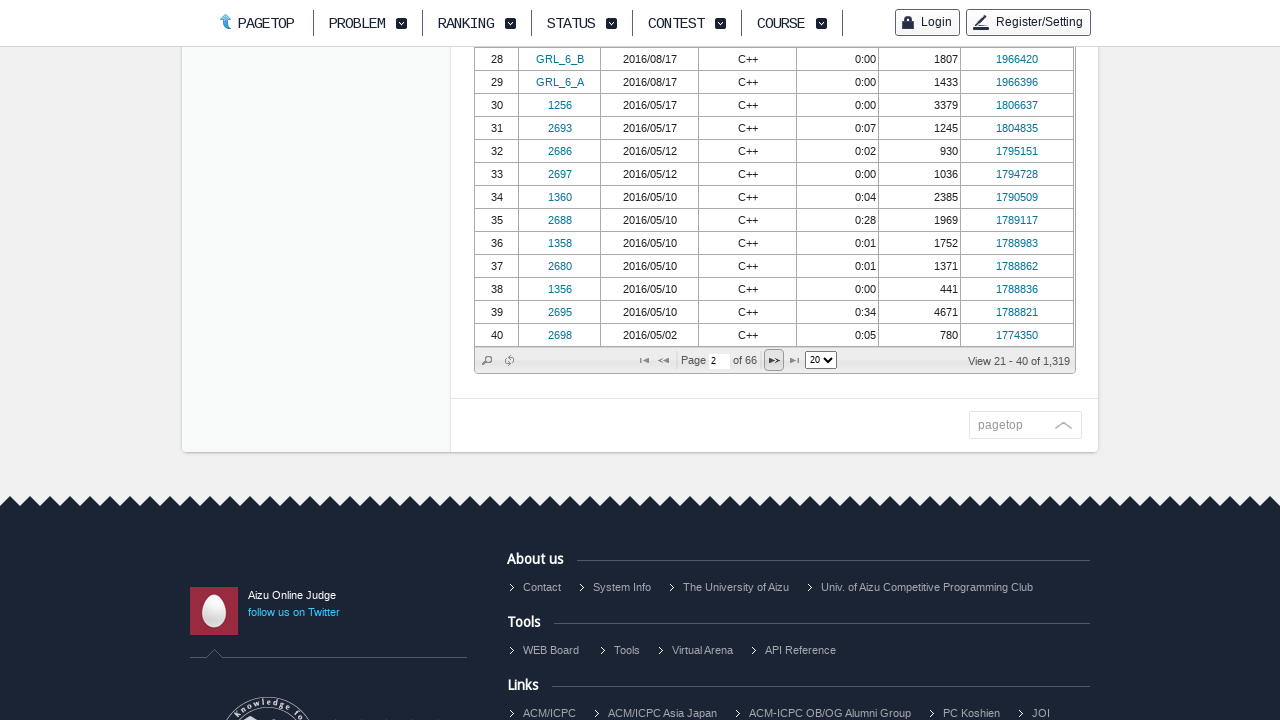